Tests a todo app by checking existing items, adding a new todo item, and verifying it was added

Starting URL: https://lambdatest.github.io/sample-todo-app/

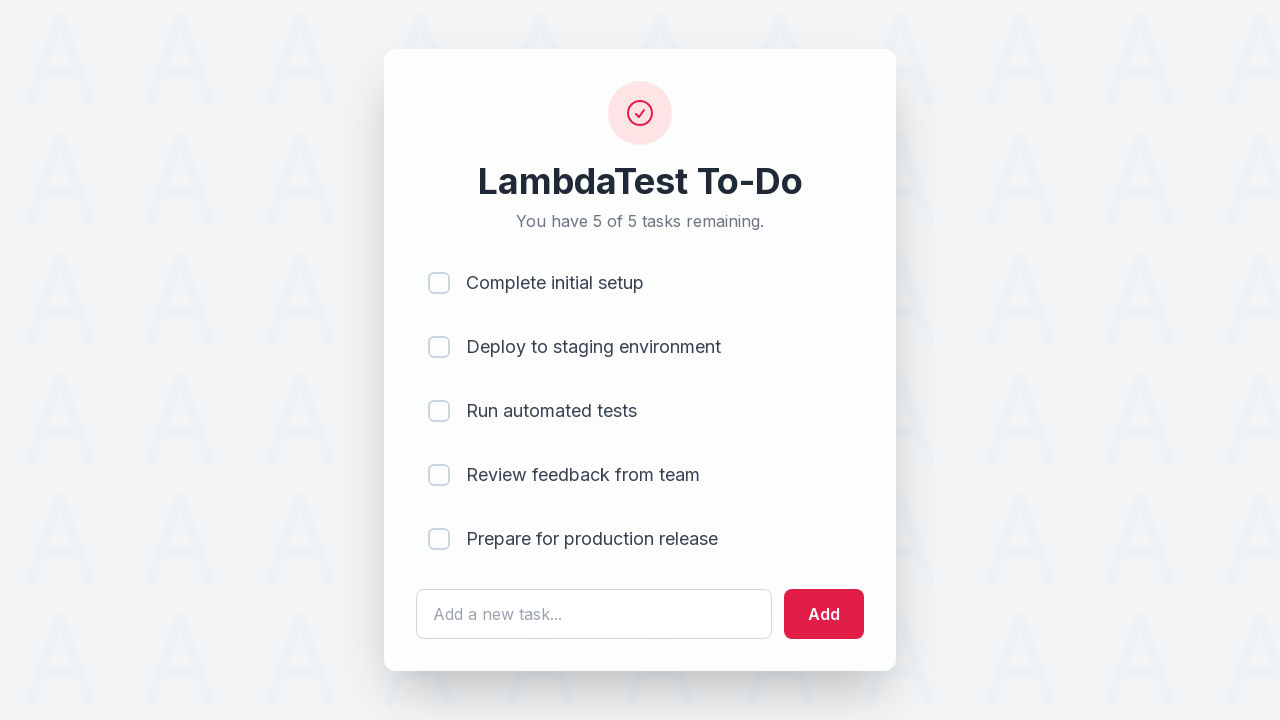

Checked first todo item at (439, 283) on input[name='li1']
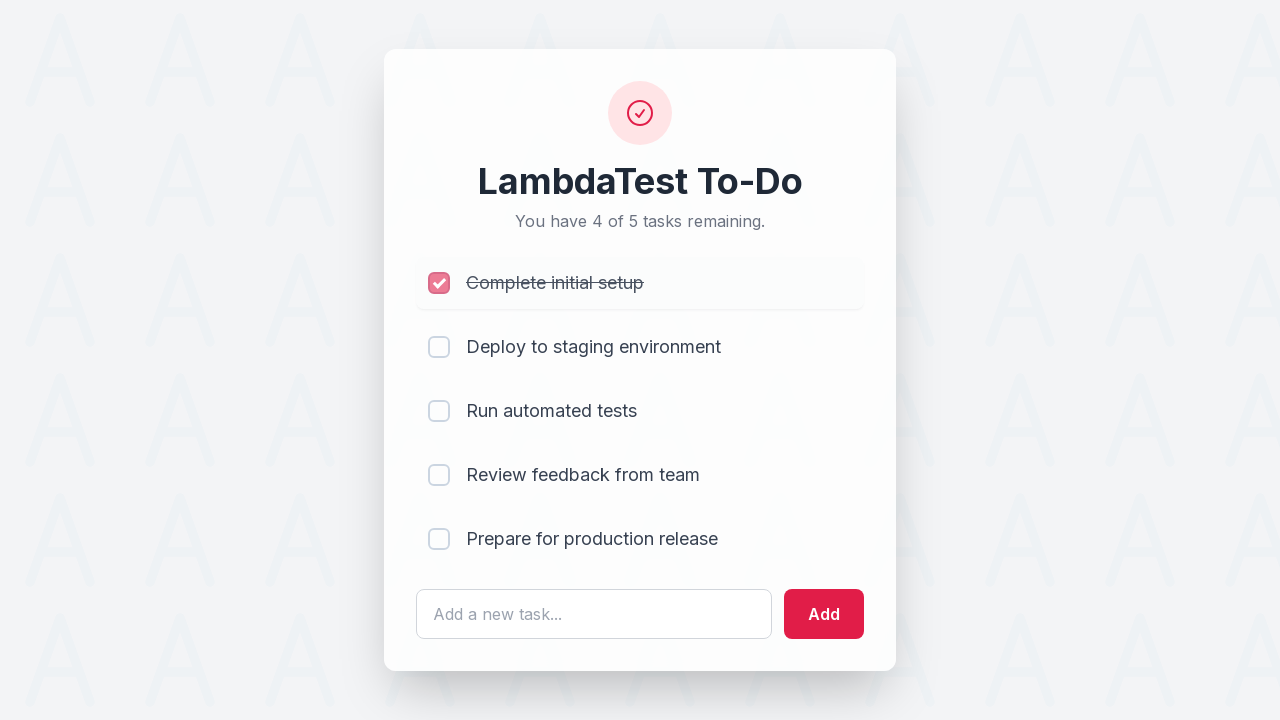

Checked second todo item at (439, 347) on input[name='li2']
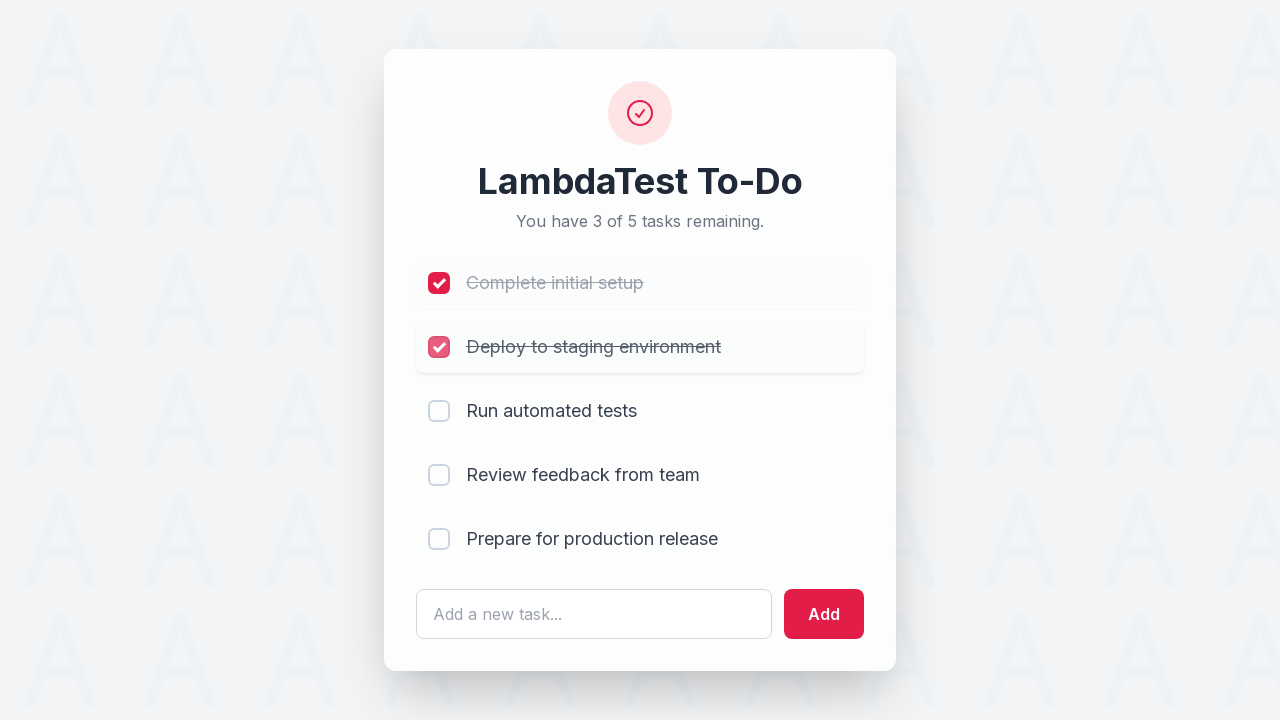

Entered new todo text 'one more check box' on #sampletodotext
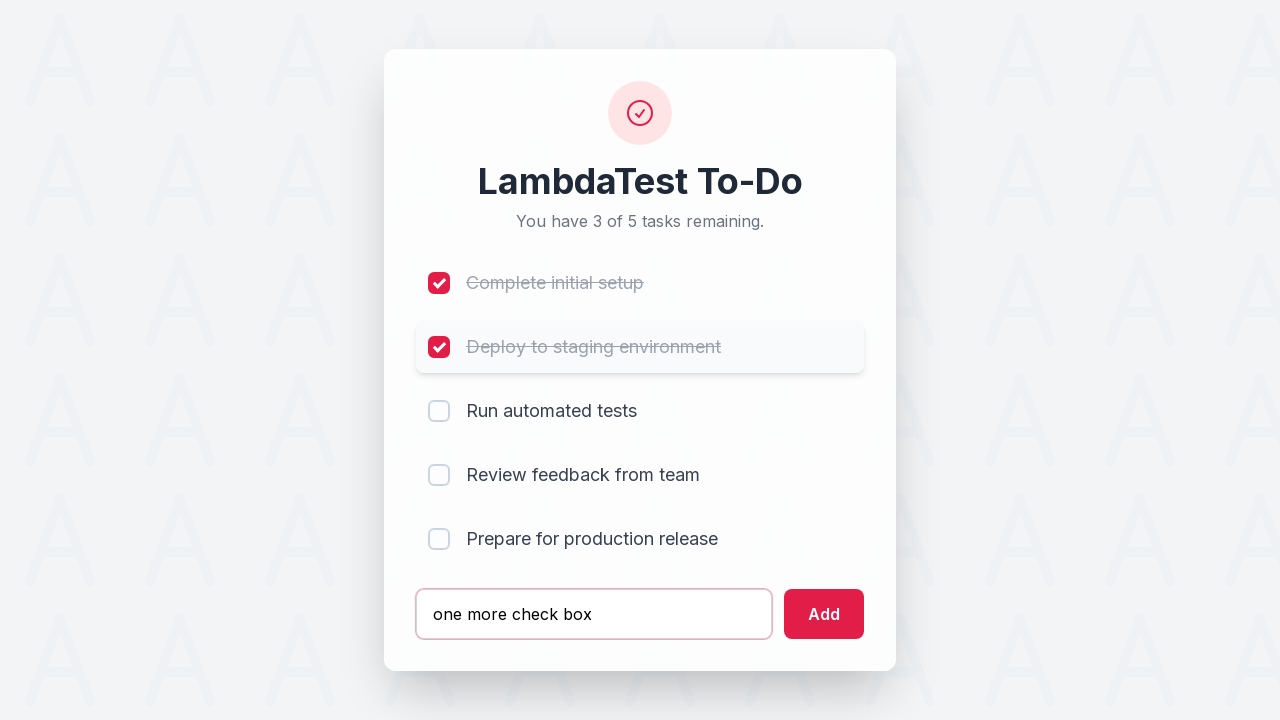

Clicked add button to create new todo item at (824, 614) on #addbutton
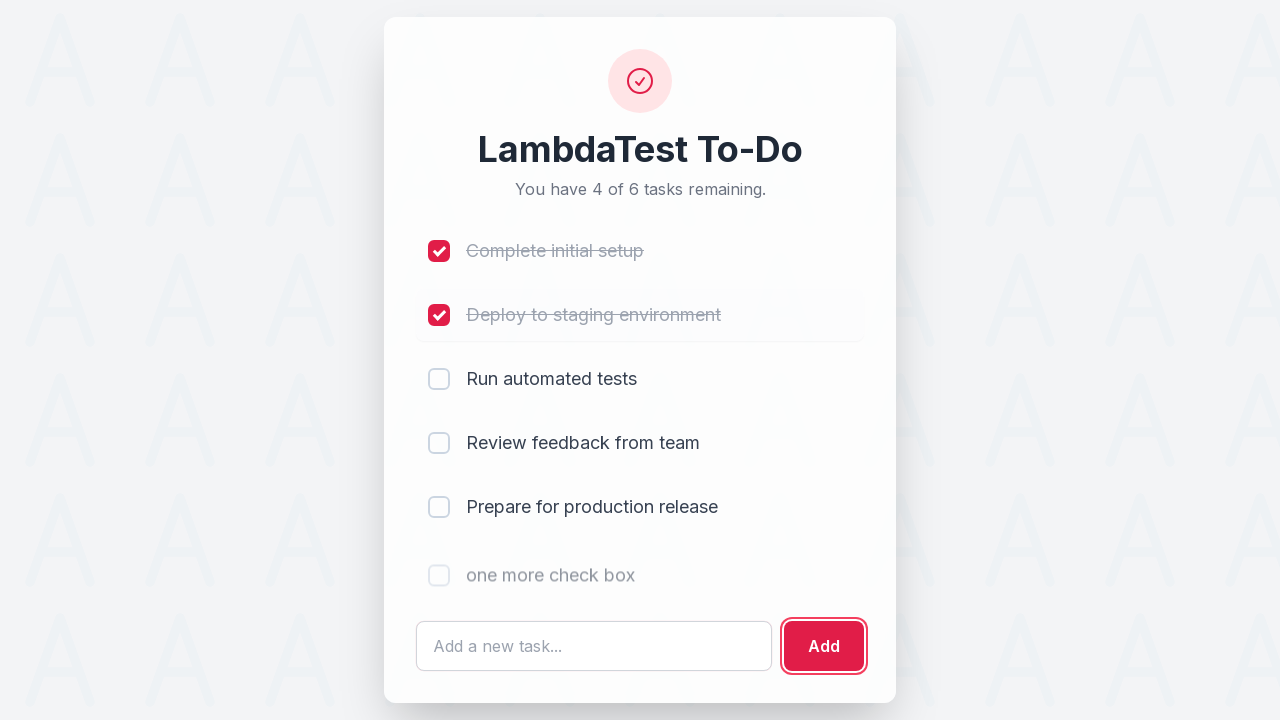

New todo item appeared in the list
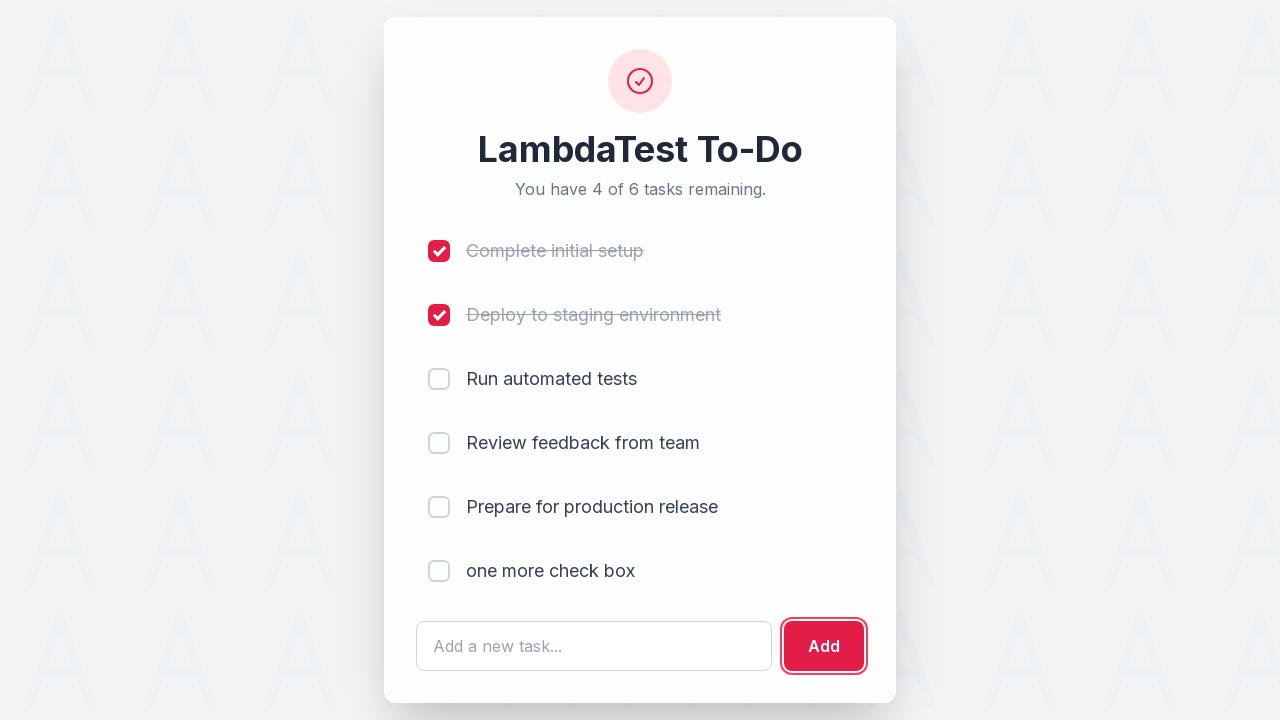

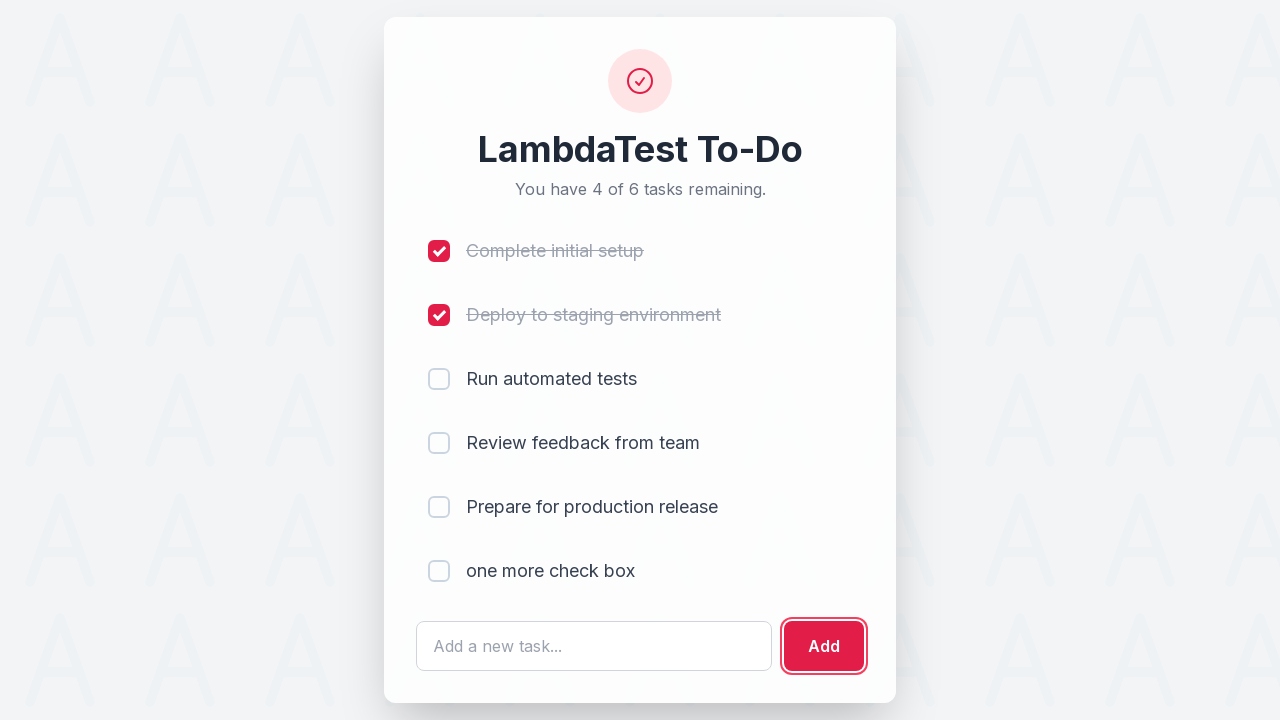